Tests a JavaScript prompt alert by clicking a button, entering text into the prompt, accepting it, and verifying the entered text appears in the result

Starting URL: https://automationfc.github.io/basic-form/index.html

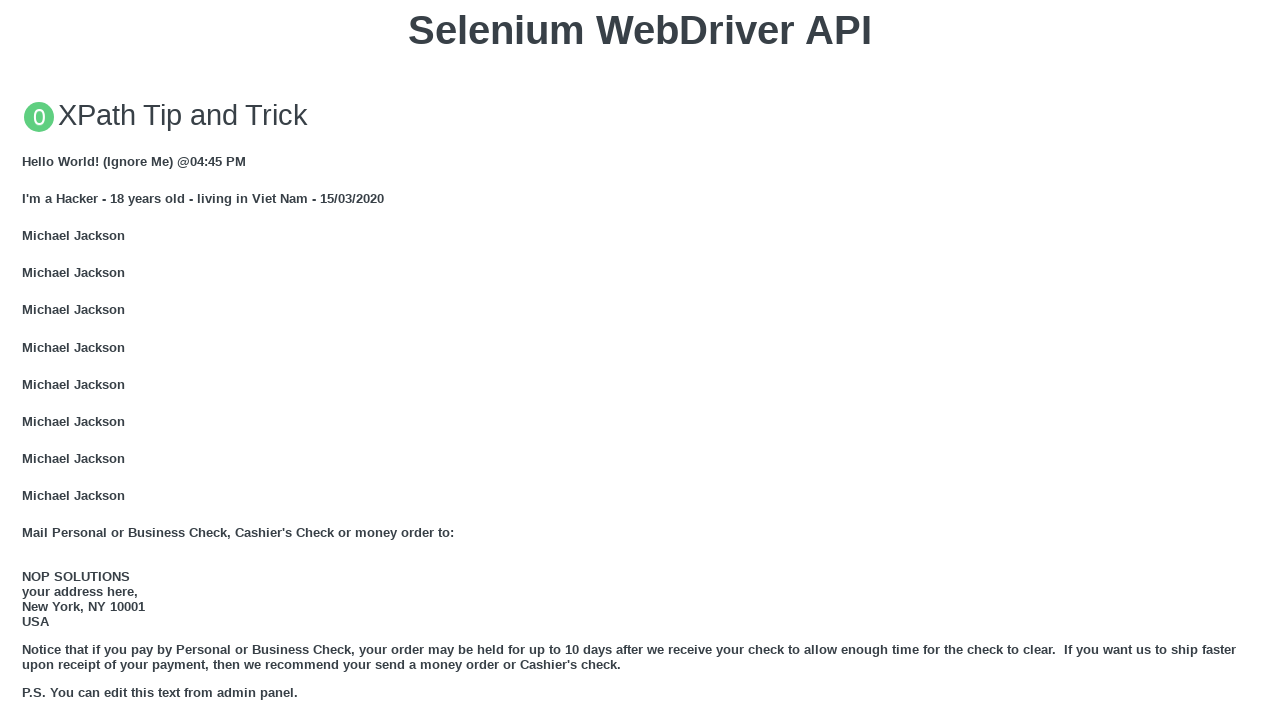

Set up dialog handler to accept prompt with 'Automation Testing'
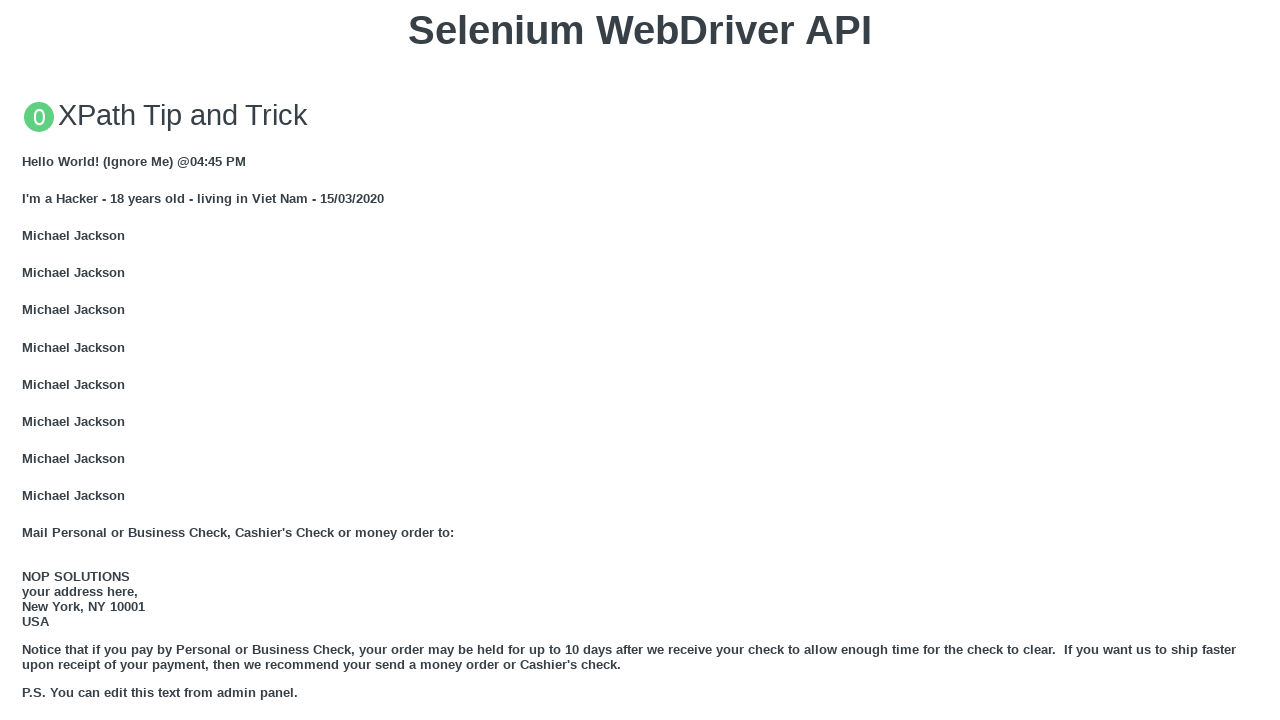

Clicked button to trigger JS prompt alert at (640, 360) on xpath=//button[text()='Click for JS Prompt']
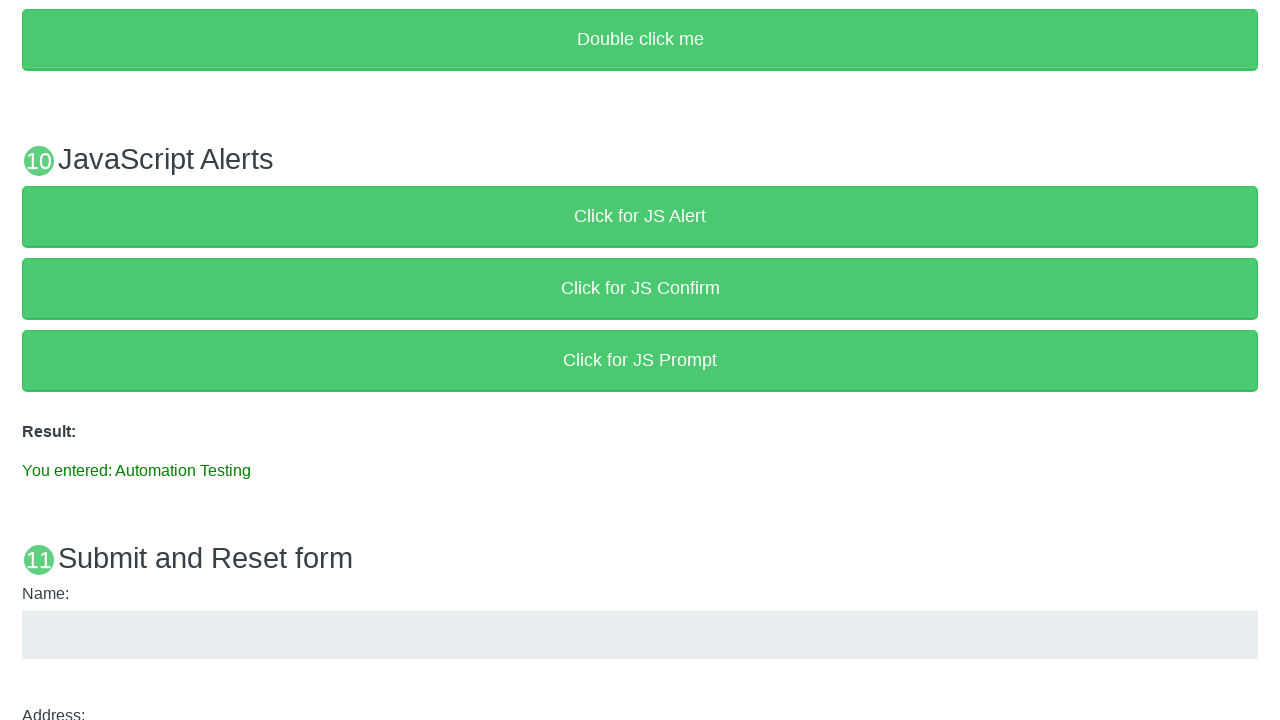

Waited for result text to update with entered prompt value
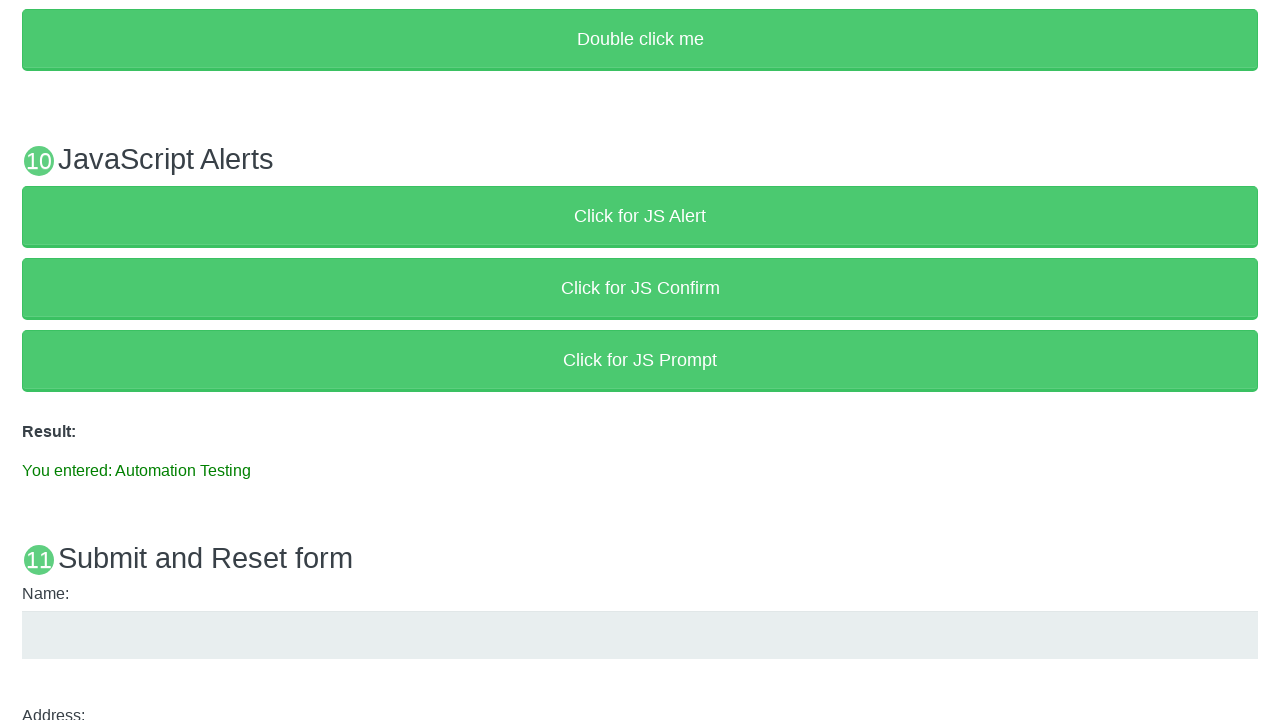

Verified result text matches entered prompt value: 'You entered: Automation Testing'
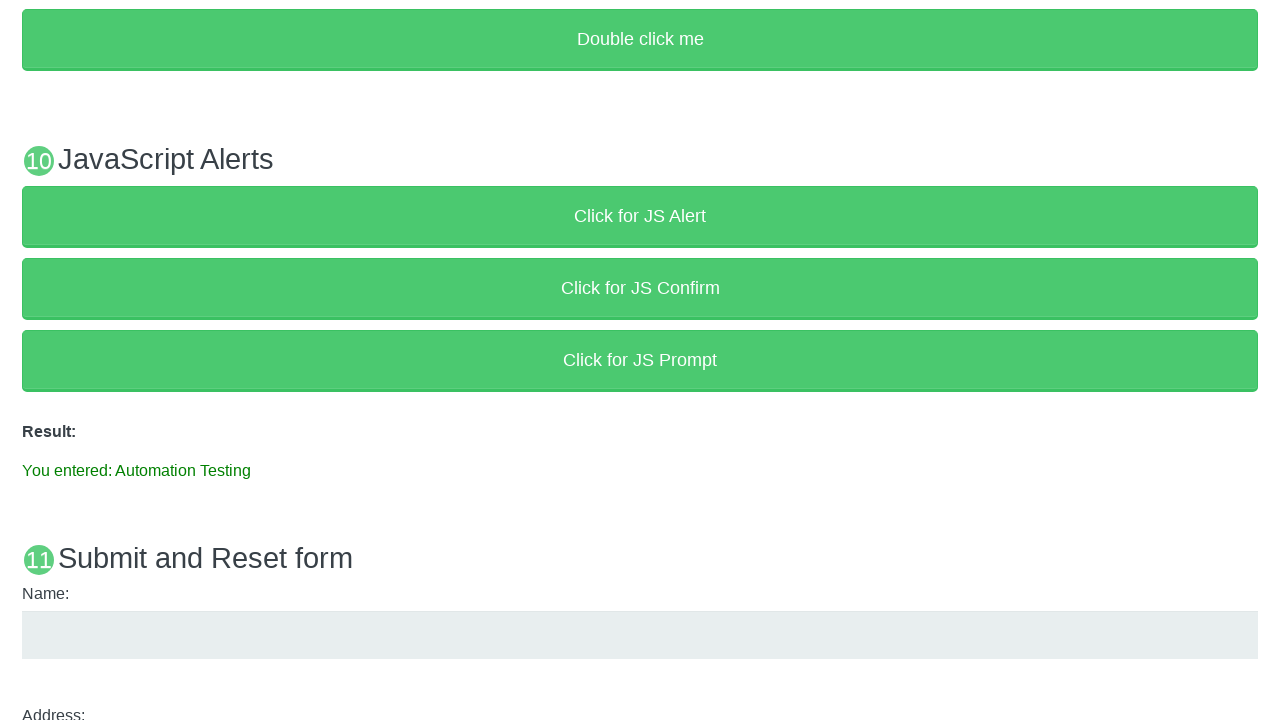

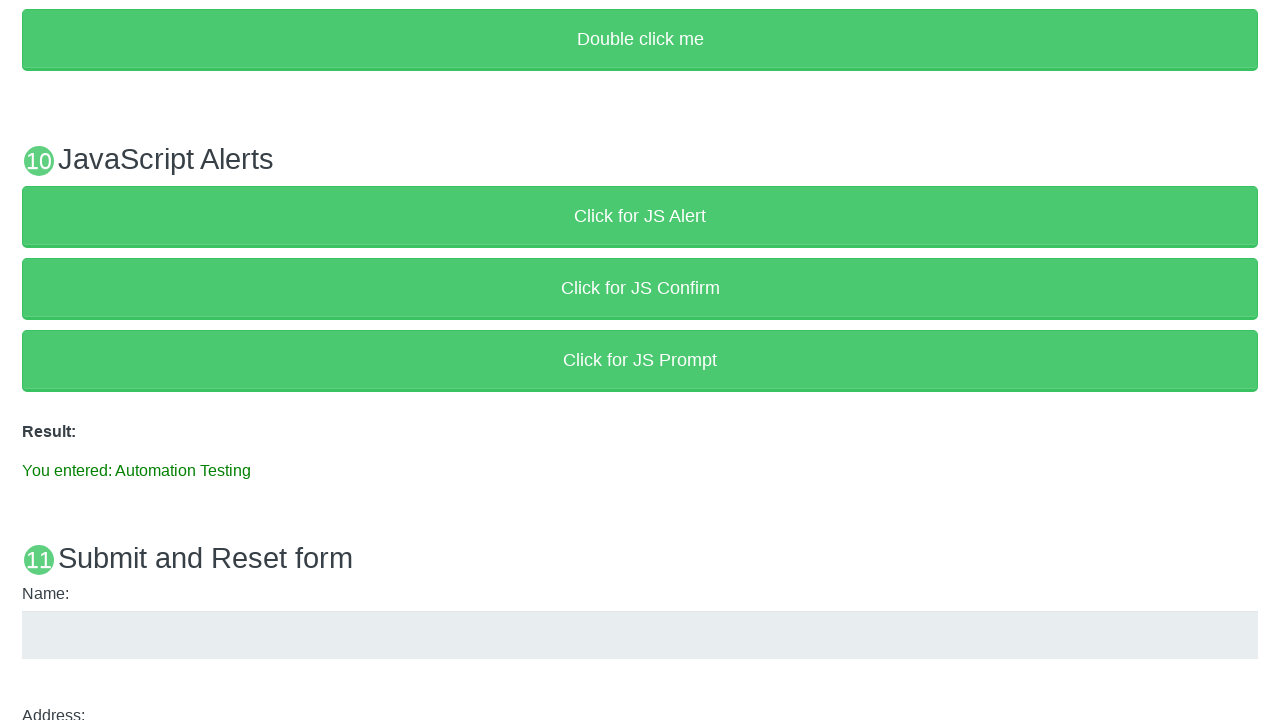